Tests HTML dropdown/select element interactions by selecting options from both single-select and multi-select dropdowns using different selection methods (by index and by value).

Starting URL: https://www.hyrtutorials.com/p/html-dropdown-elements-practice.html

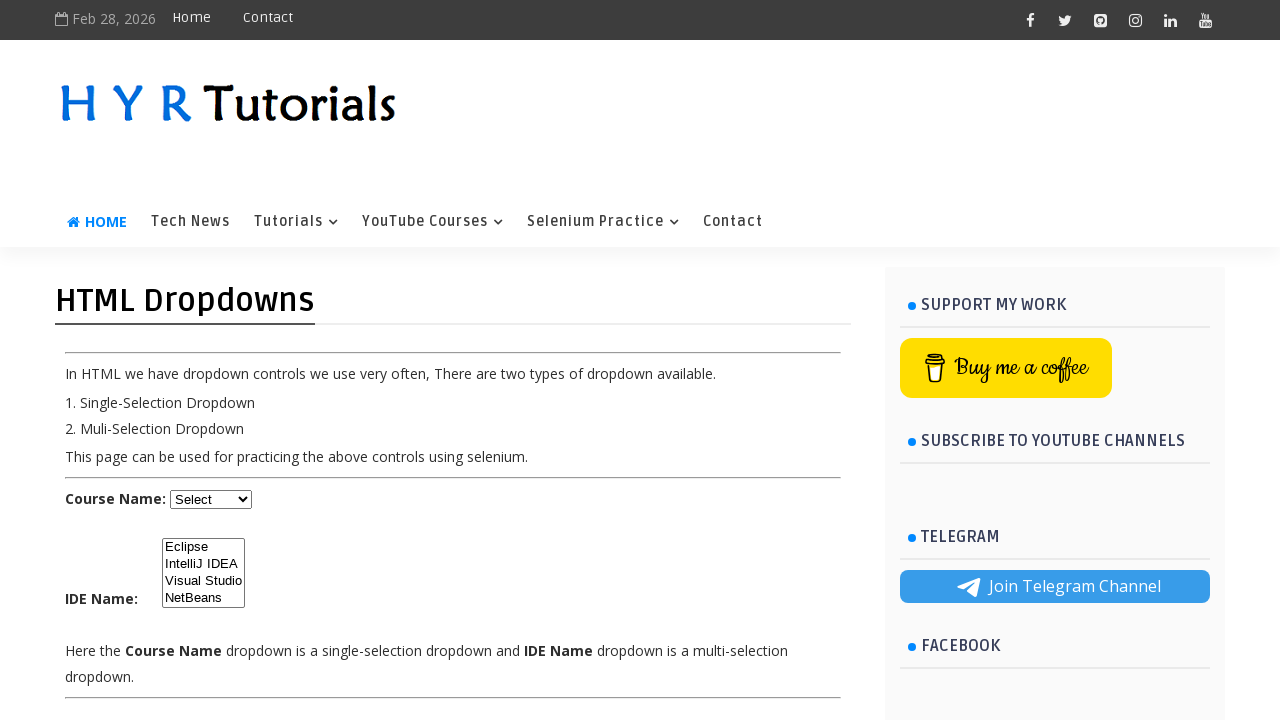

Selected option at index 2 from single-select dropdown #course on #course
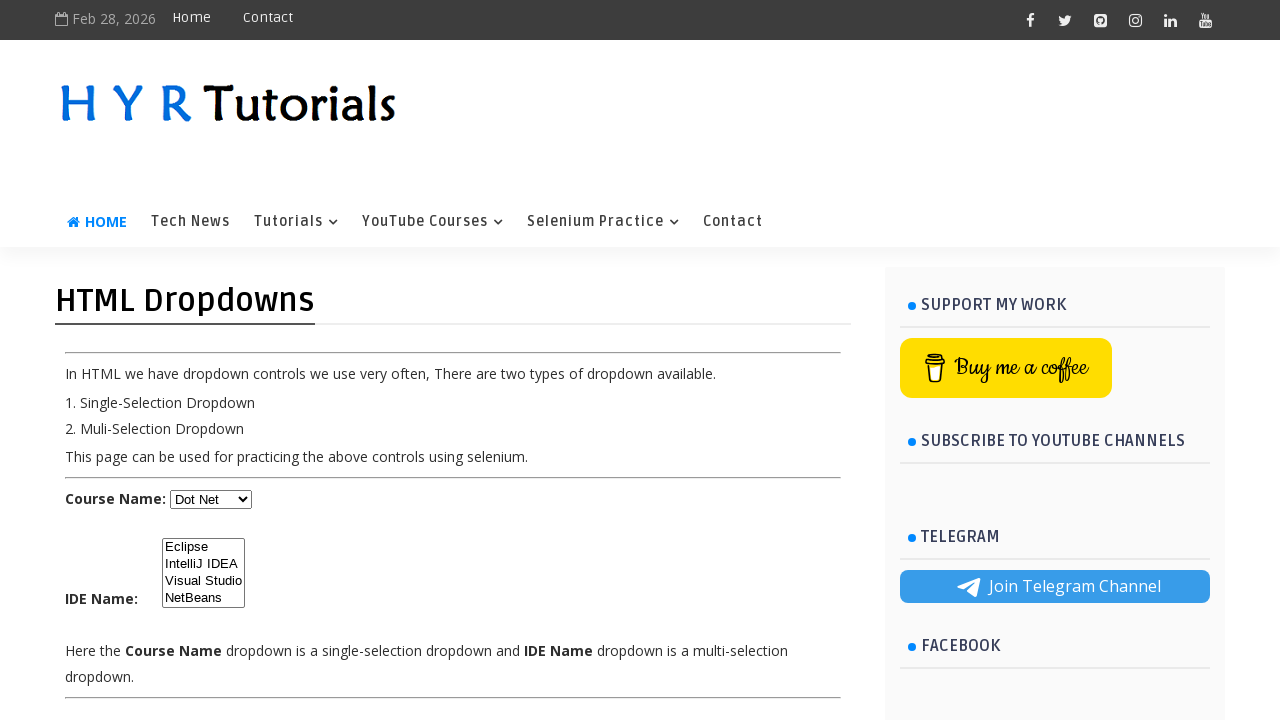

Selected 'java' option from single-select dropdown #course by value on #course
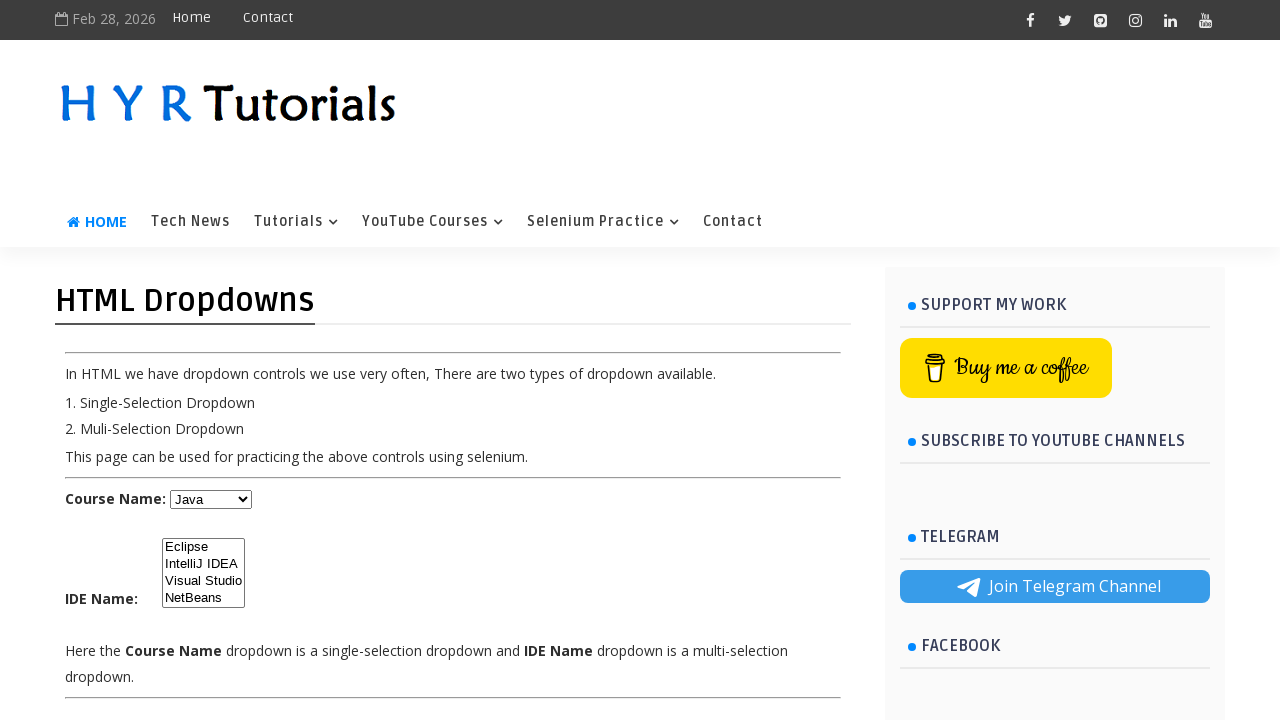

Selected option at index 1 from multi-select dropdown #ide on #ide
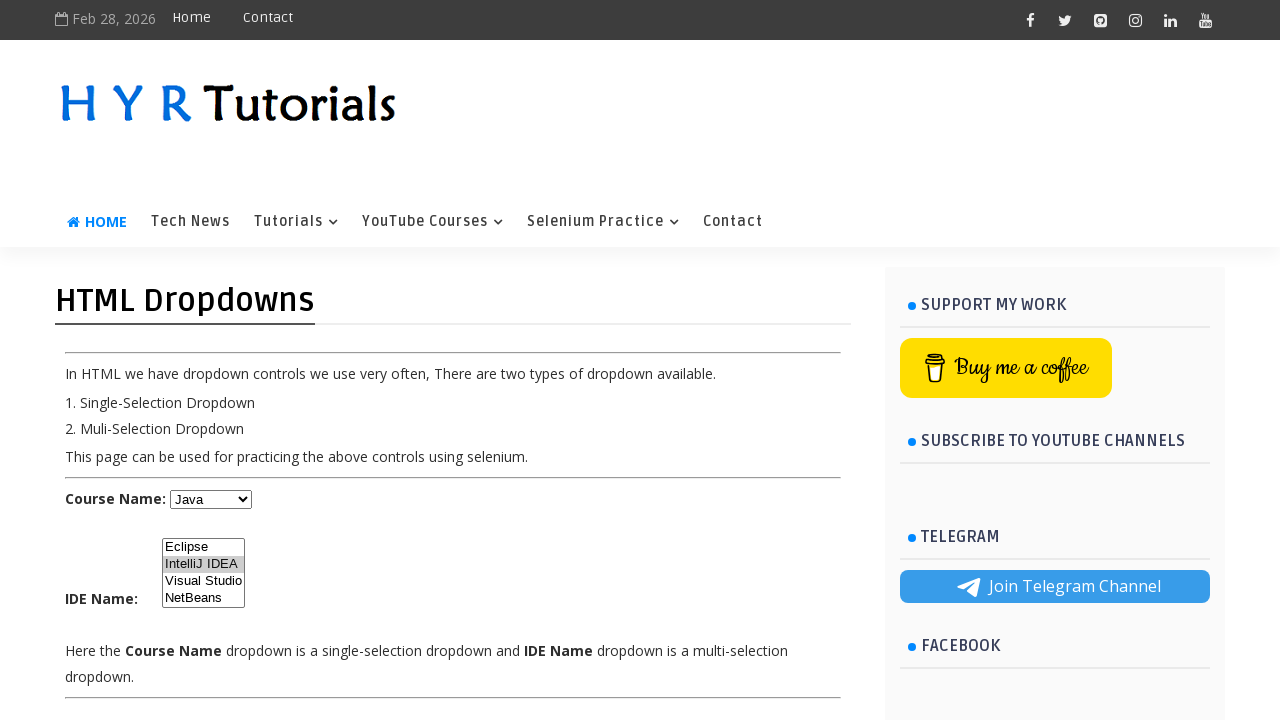

Selected 'vs' option from multi-select dropdown #ide by value on #ide
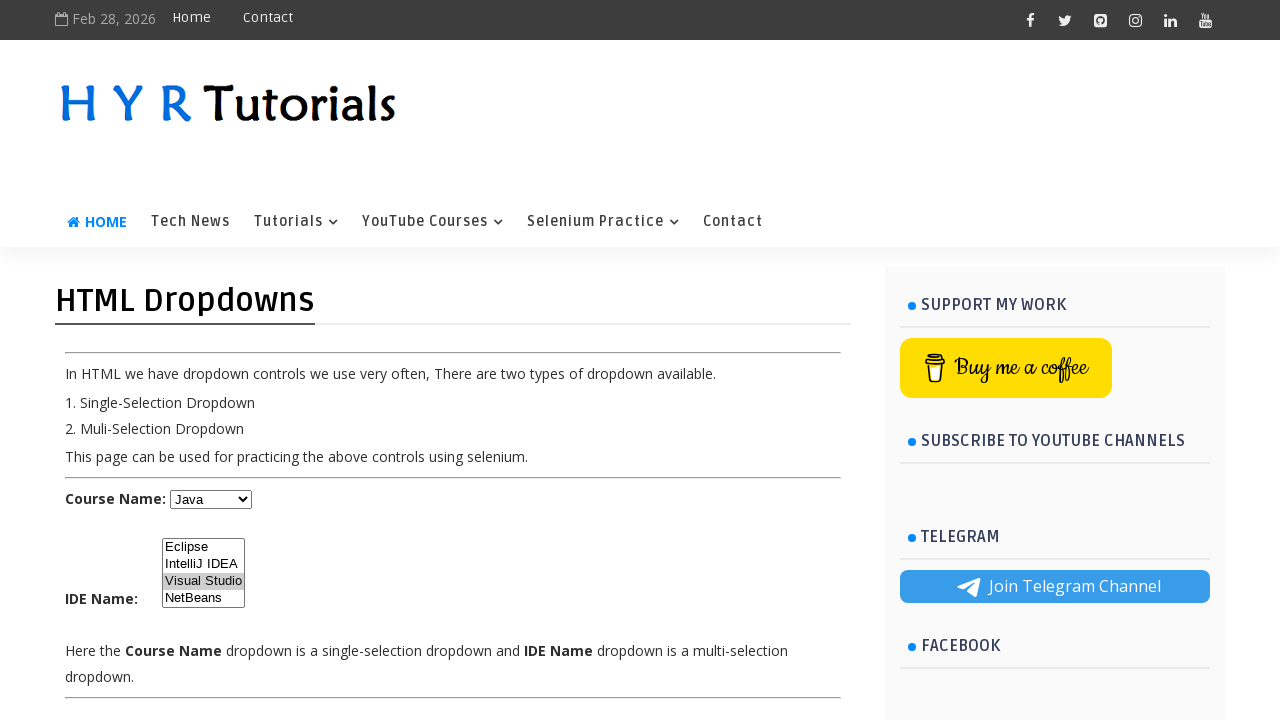

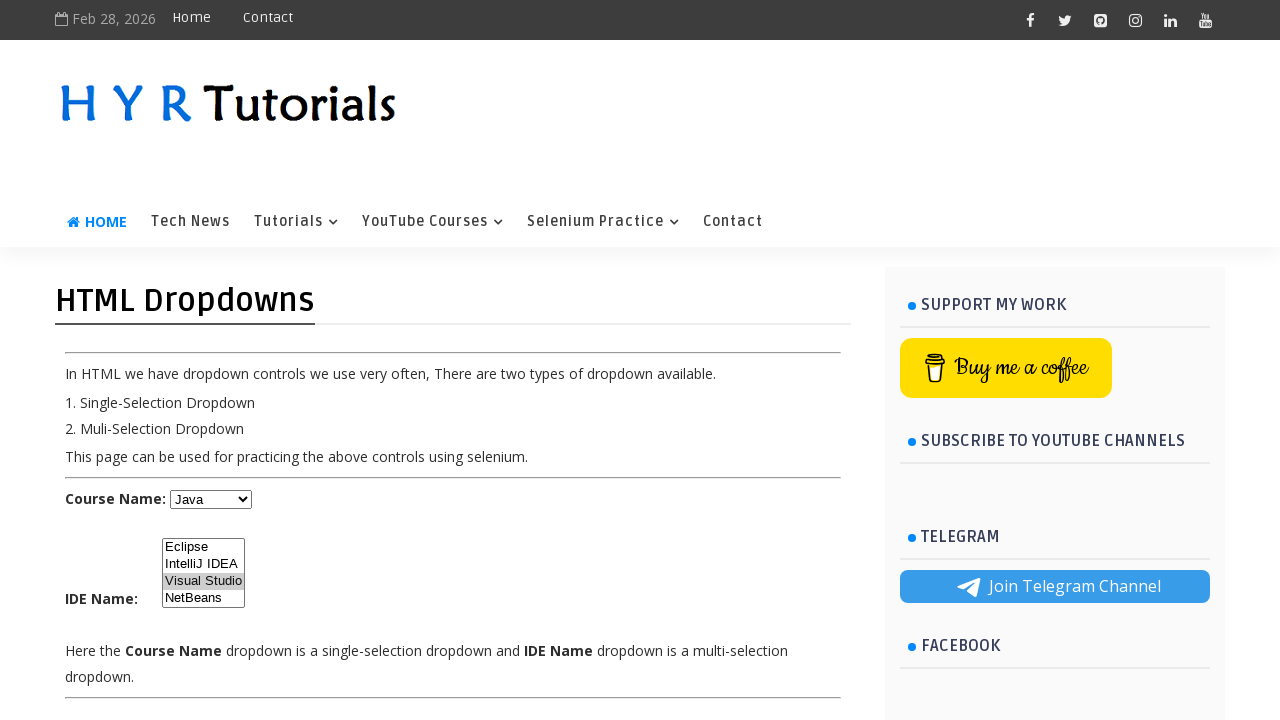